Tests that browser back button works correctly with filter navigation

Starting URL: https://demo.playwright.dev/todomvc

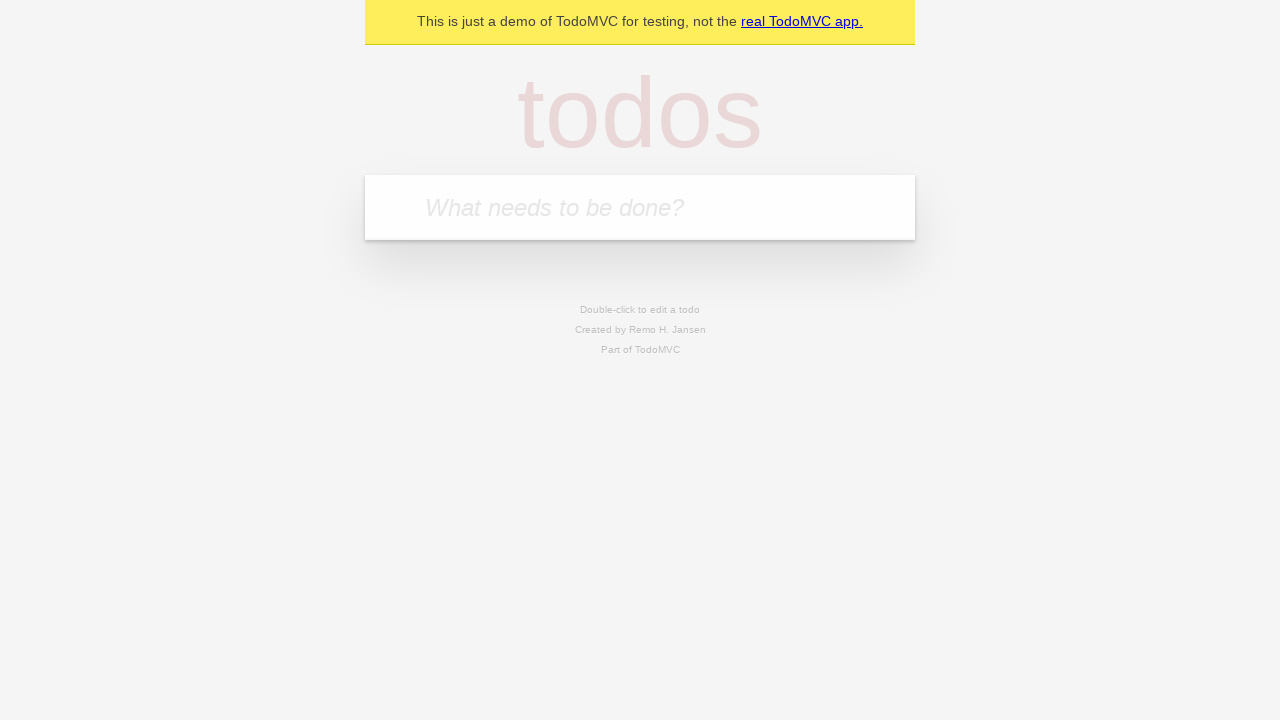

Filled todo input with 'buy some cheese' on internal:attr=[placeholder="What needs to be done?"i]
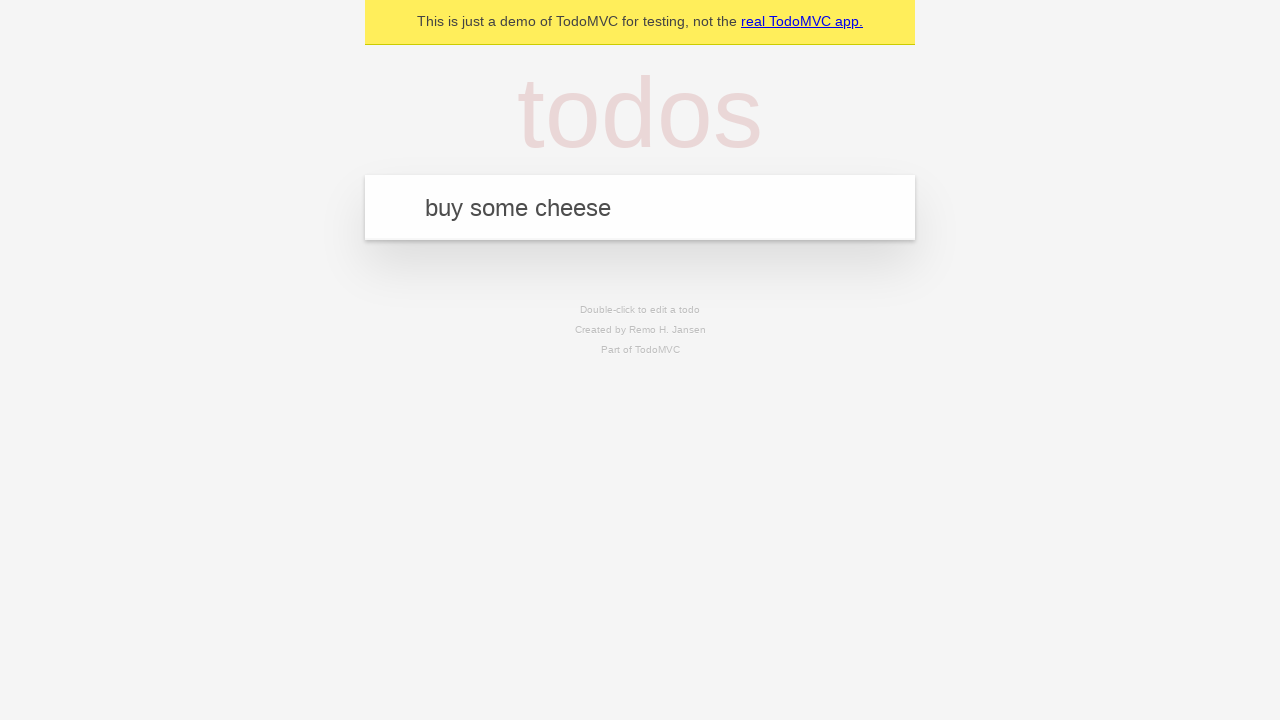

Pressed Enter to create todo 'buy some cheese' on internal:attr=[placeholder="What needs to be done?"i]
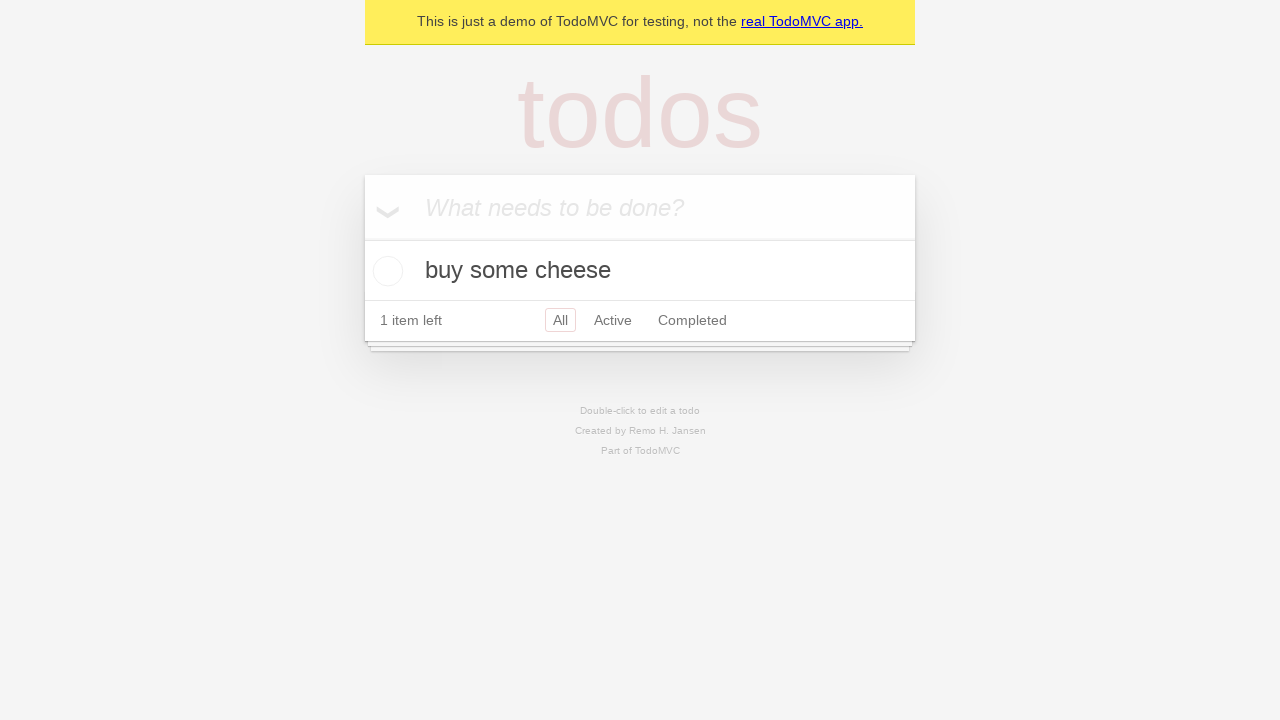

Filled todo input with 'feed the cat' on internal:attr=[placeholder="What needs to be done?"i]
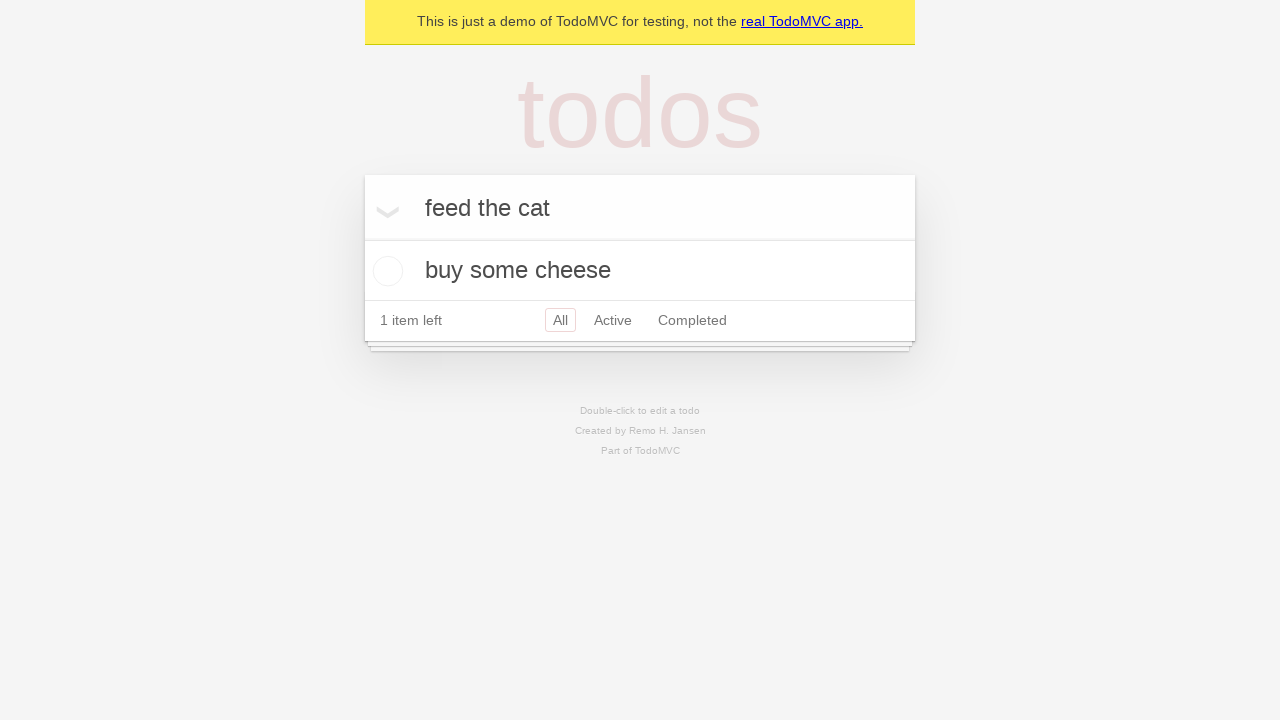

Pressed Enter to create todo 'feed the cat' on internal:attr=[placeholder="What needs to be done?"i]
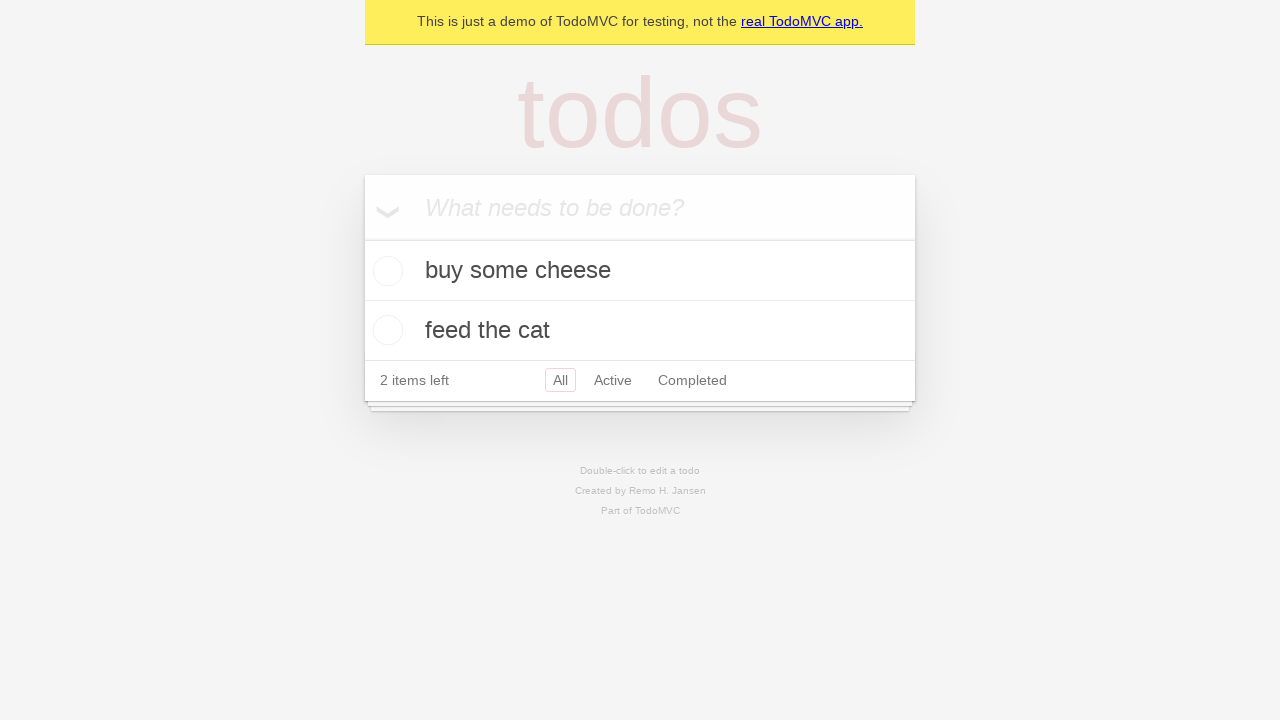

Filled todo input with 'book a doctors appointment' on internal:attr=[placeholder="What needs to be done?"i]
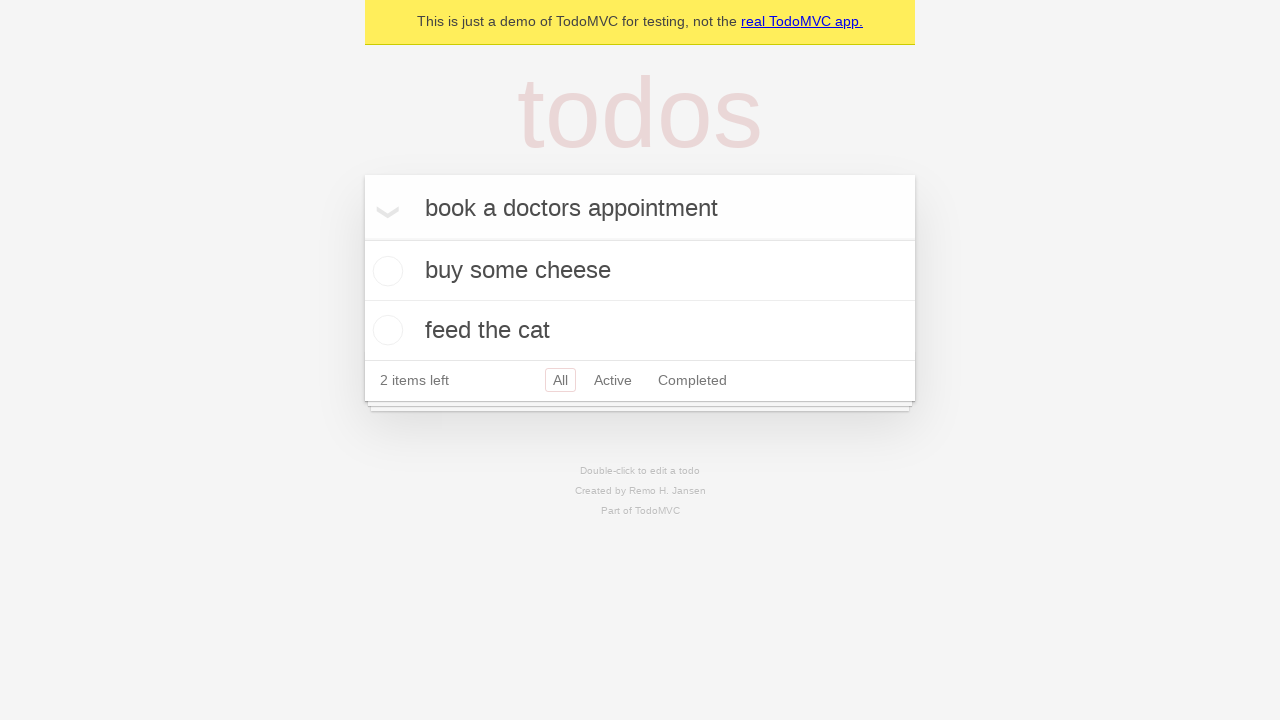

Pressed Enter to create todo 'book a doctors appointment' on internal:attr=[placeholder="What needs to be done?"i]
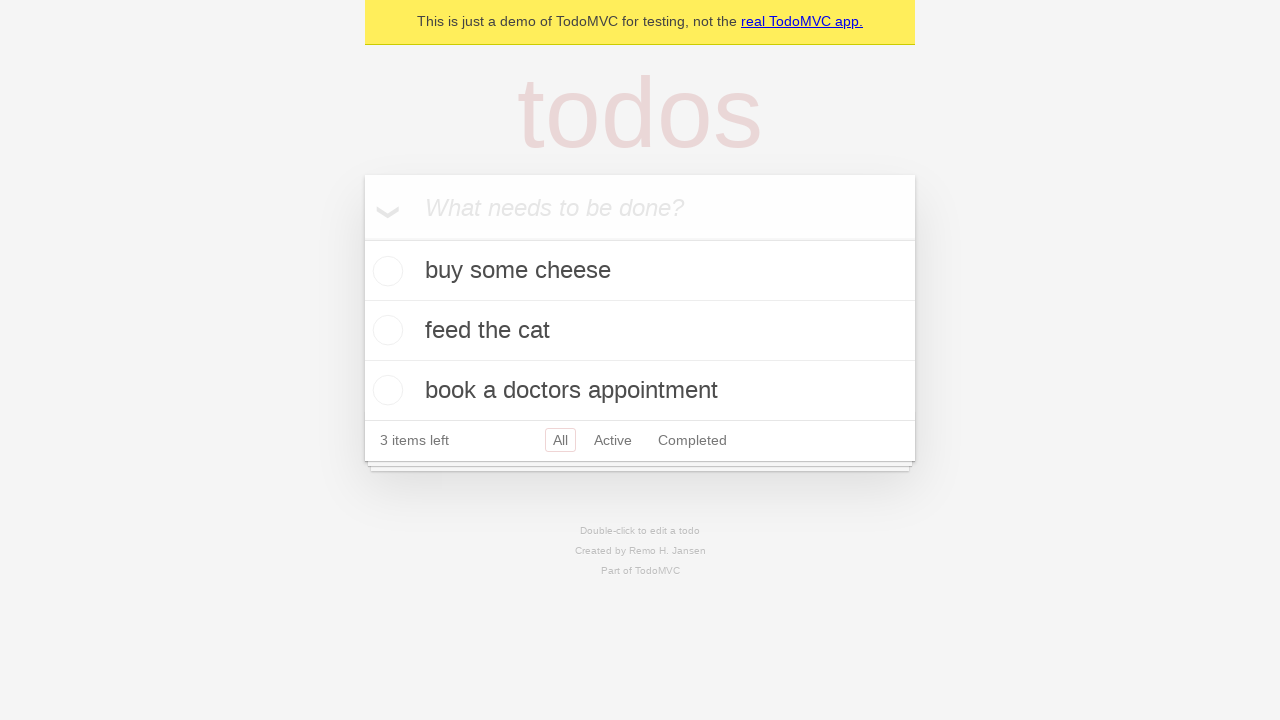

Waited for all 3 todo items to load
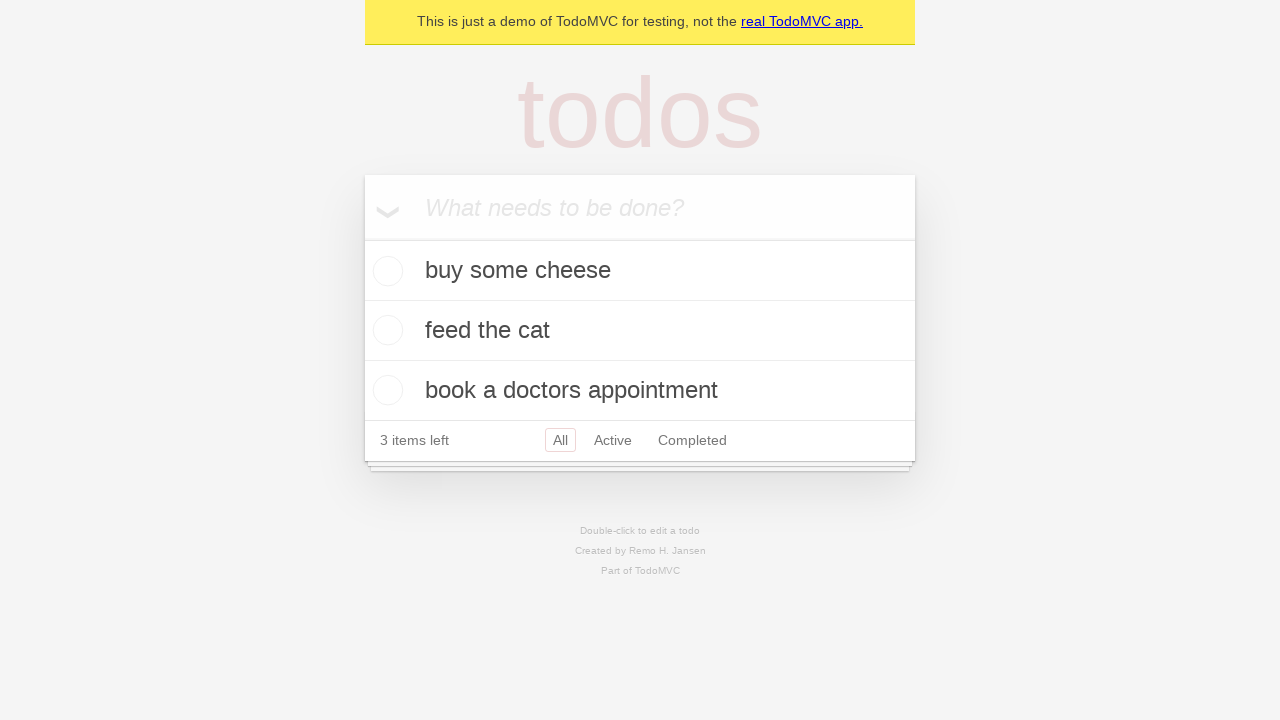

Checked the second todo item at (385, 330) on [data-testid='todo-item'] >> nth=1 >> internal:role=checkbox
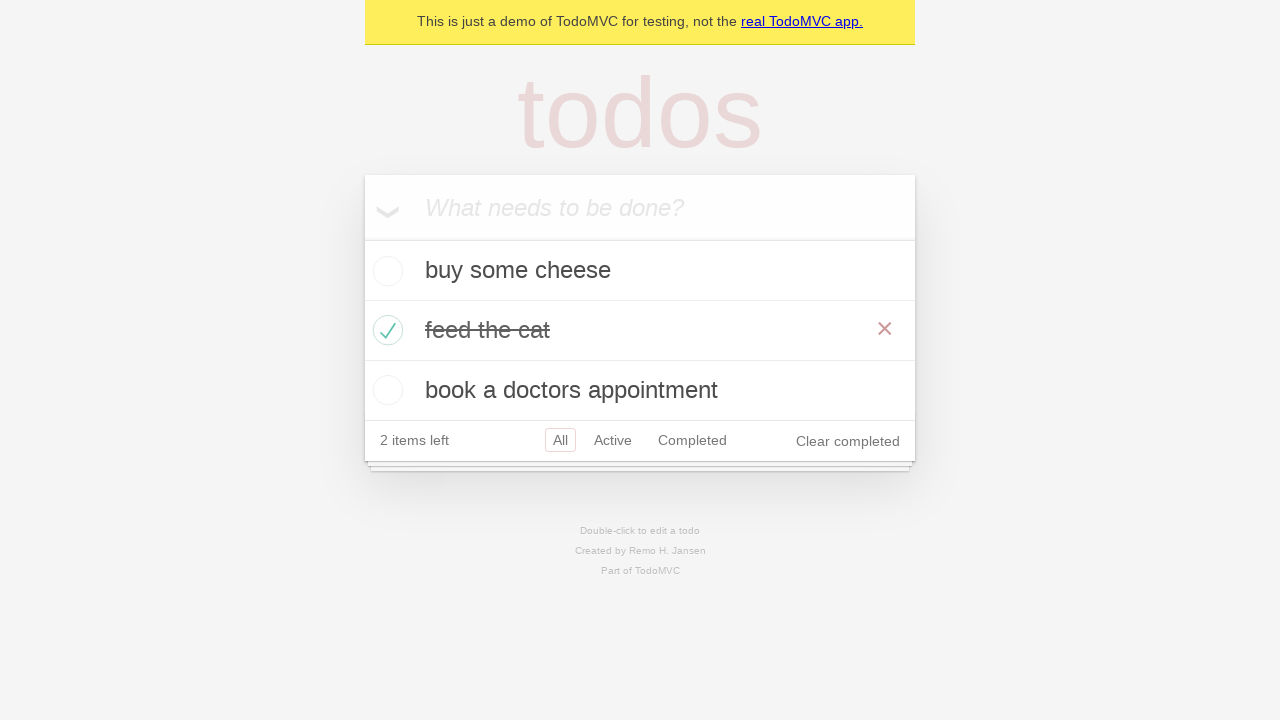

Clicked 'All' filter at (560, 440) on internal:role=link[name="All"i]
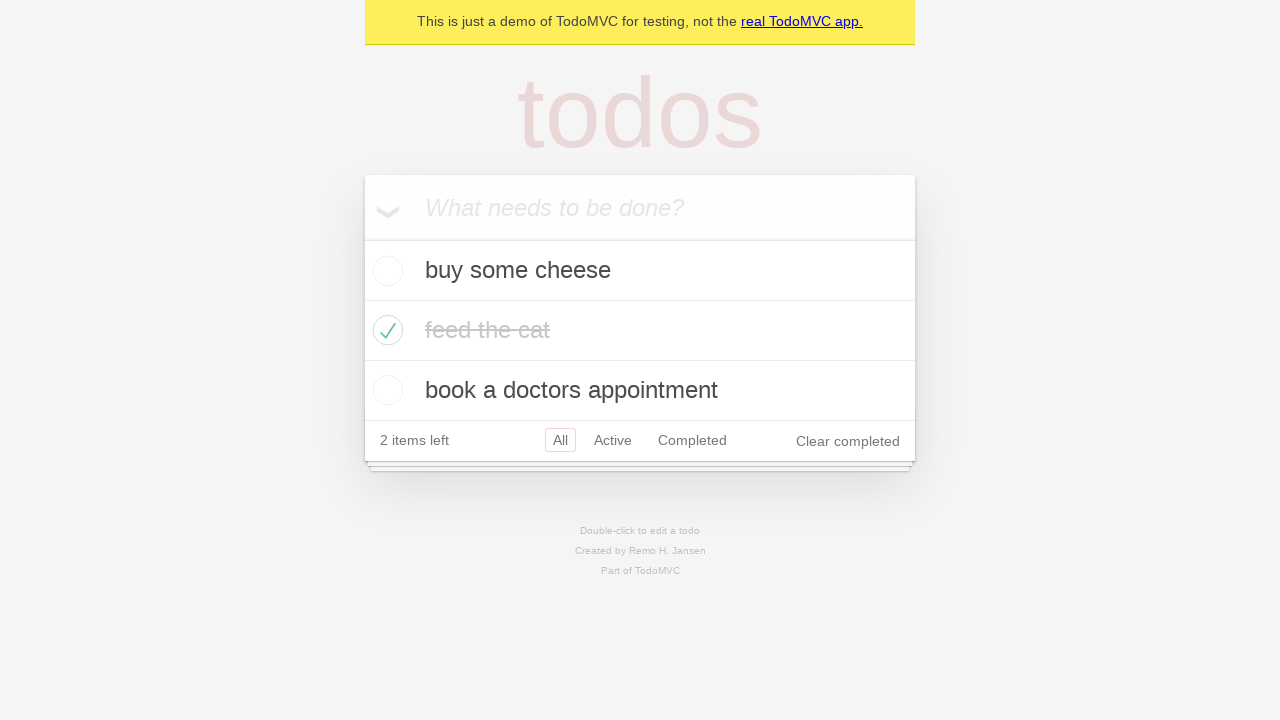

Clicked 'Active' filter at (613, 440) on internal:role=link[name="Active"i]
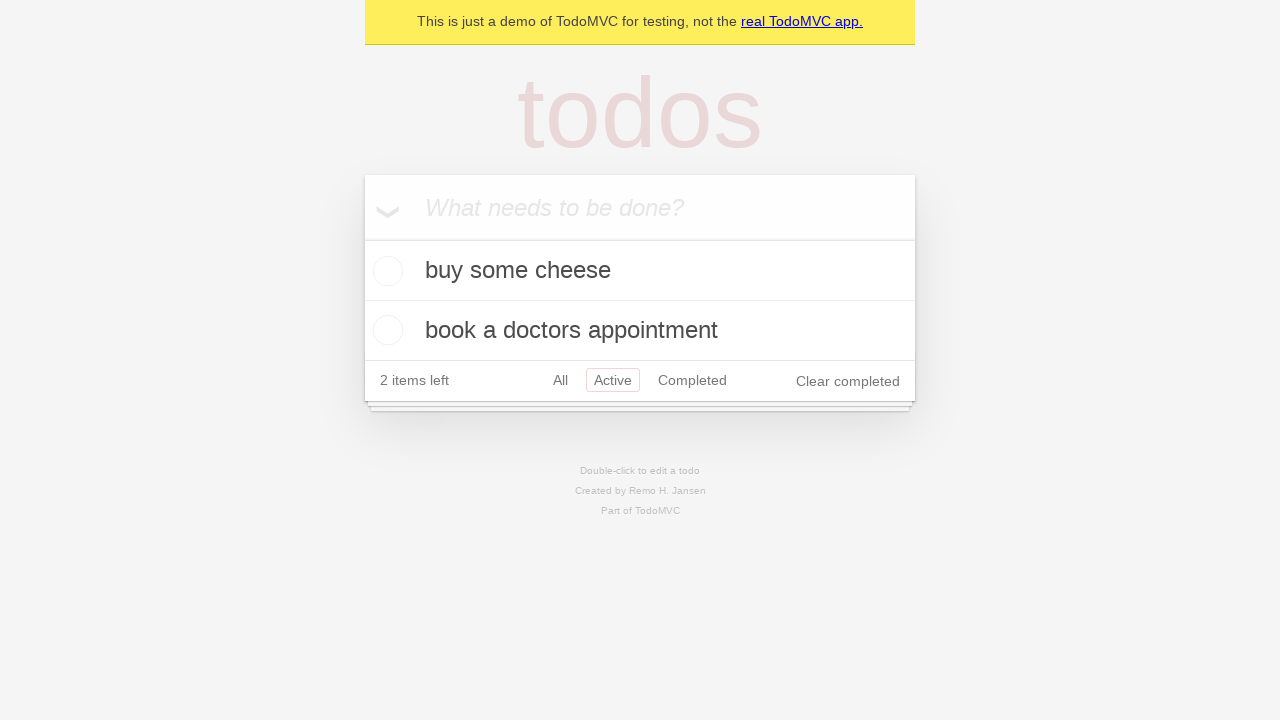

Clicked 'Completed' filter at (692, 380) on internal:role=link[name="Completed"i]
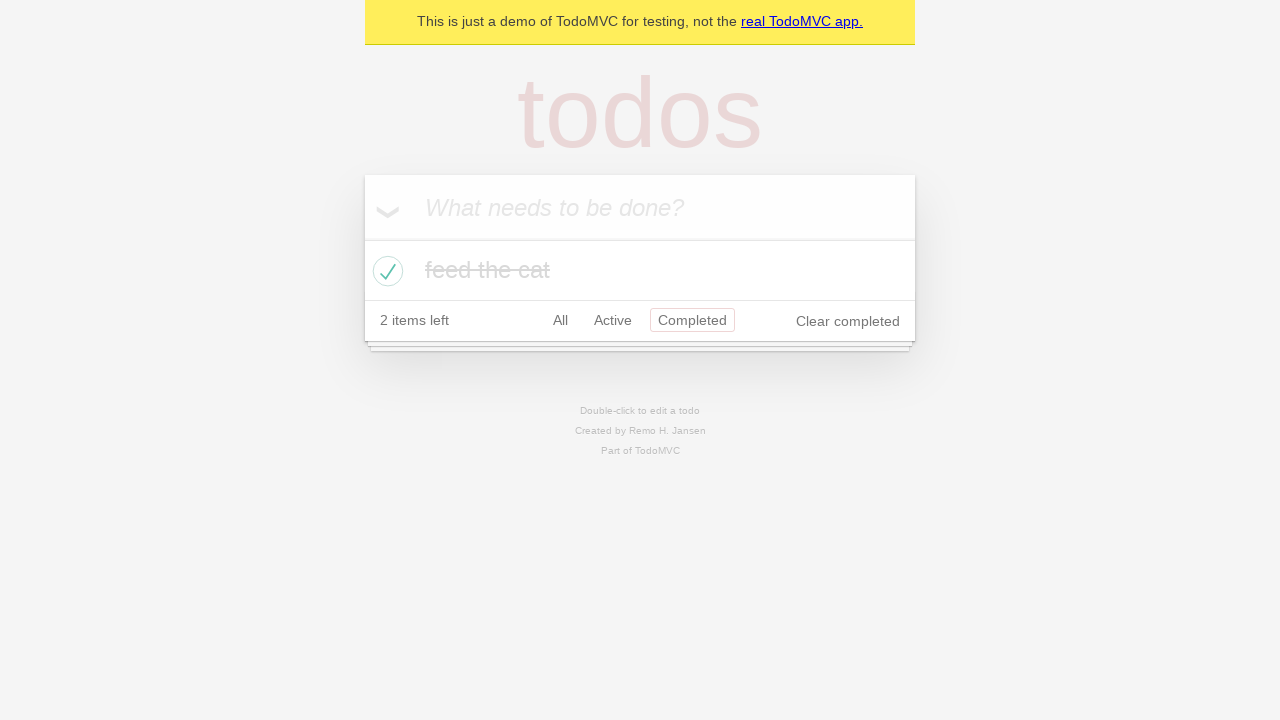

Clicked browser back button - returned to 'Active' filter
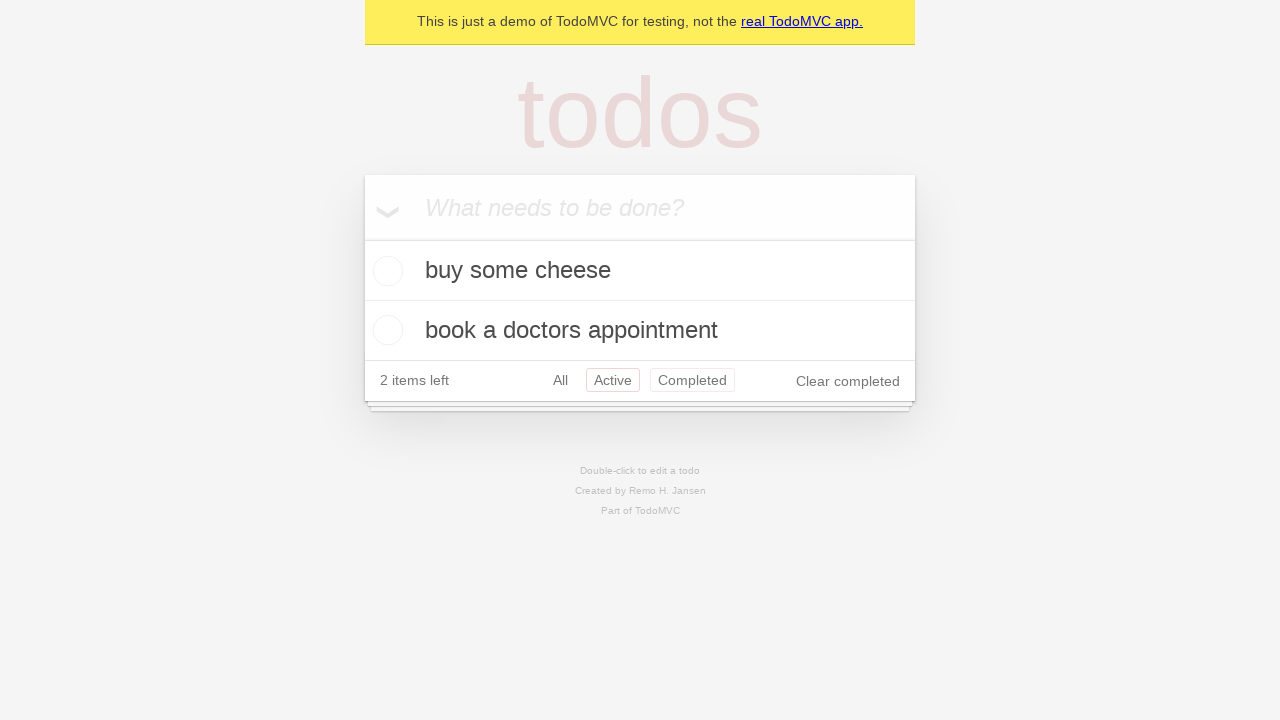

Clicked browser back button - returned to 'All' filter
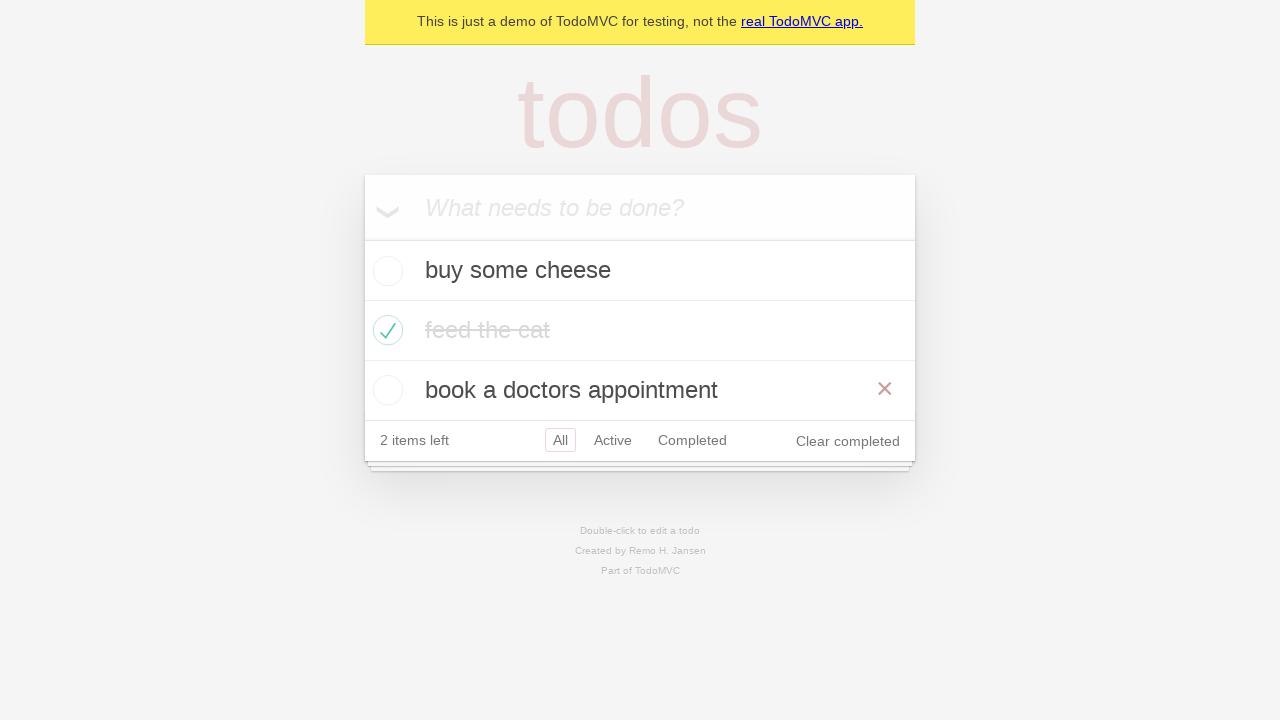

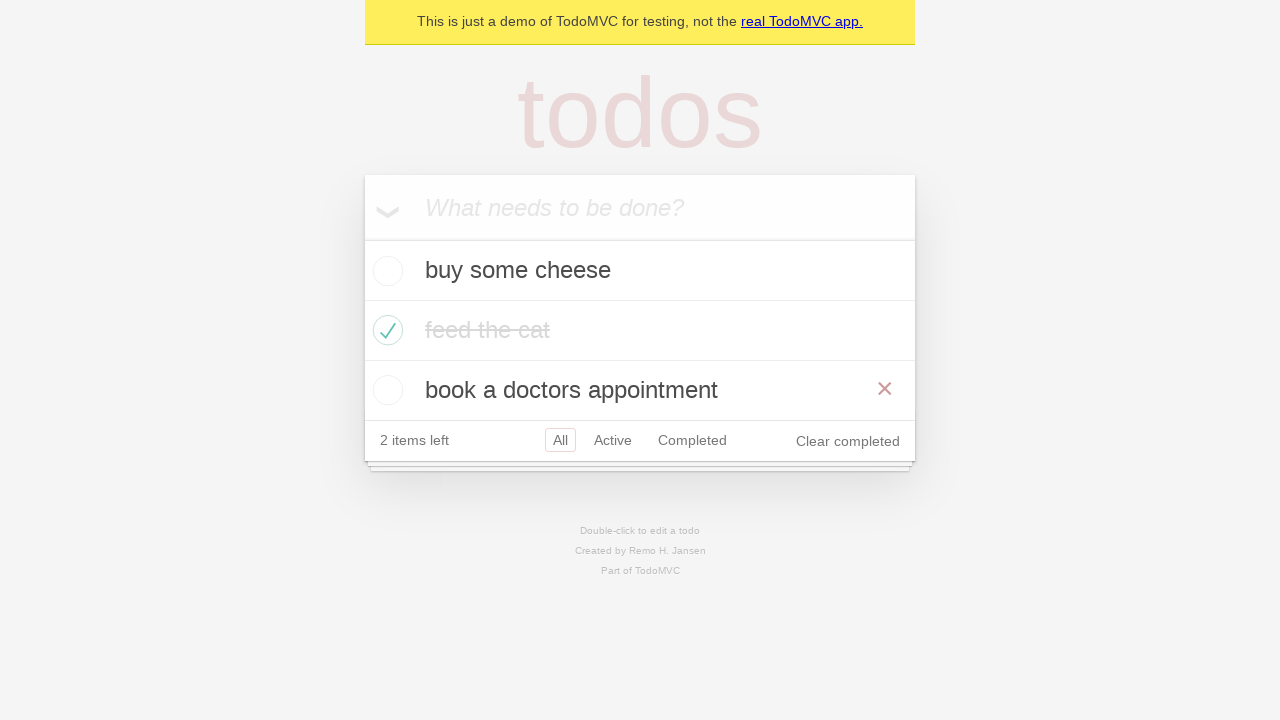